Tests keyboard actions on a text comparison website by entering text in the first input, selecting all with Ctrl+A, copying with Ctrl+C, tabbing to the second input, and pasting with Ctrl+V, then clicking the Compare button.

Starting URL: https://text-compare.com/

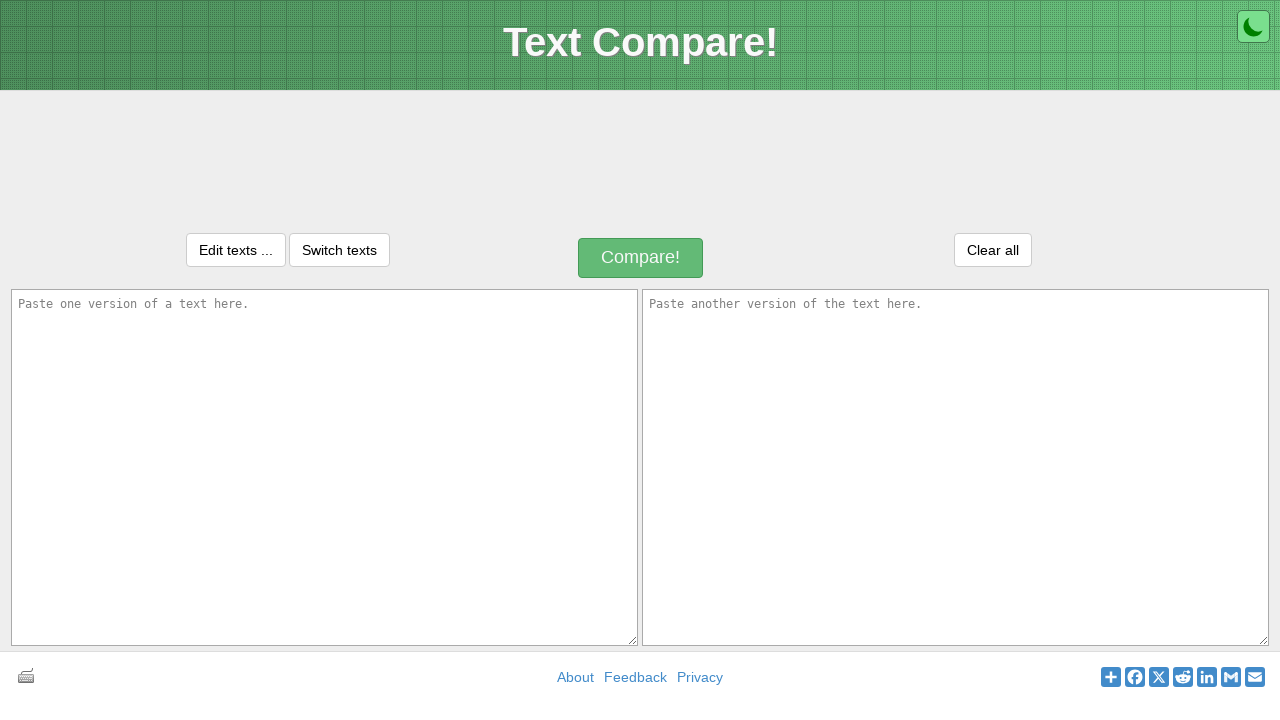

Filled first input field with 'Hello world' on #inputText1
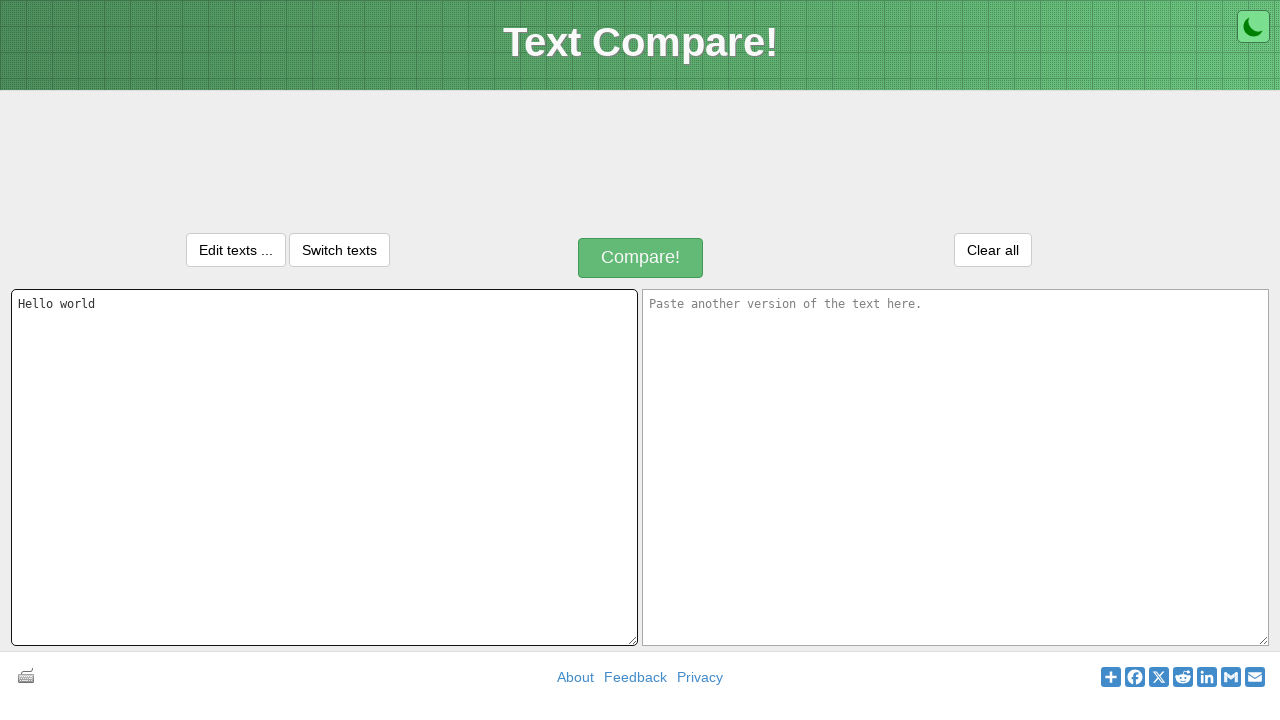

Selected all text in first input with Ctrl+A
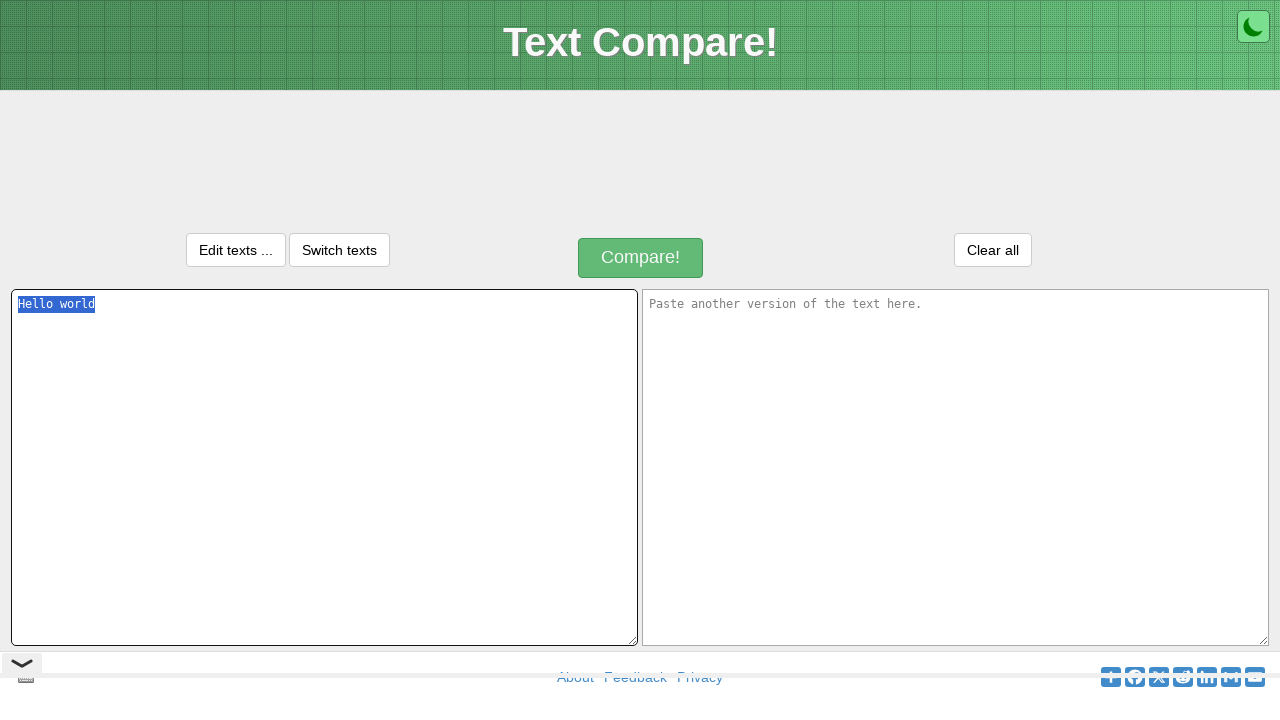

Copied selected text with Ctrl+C
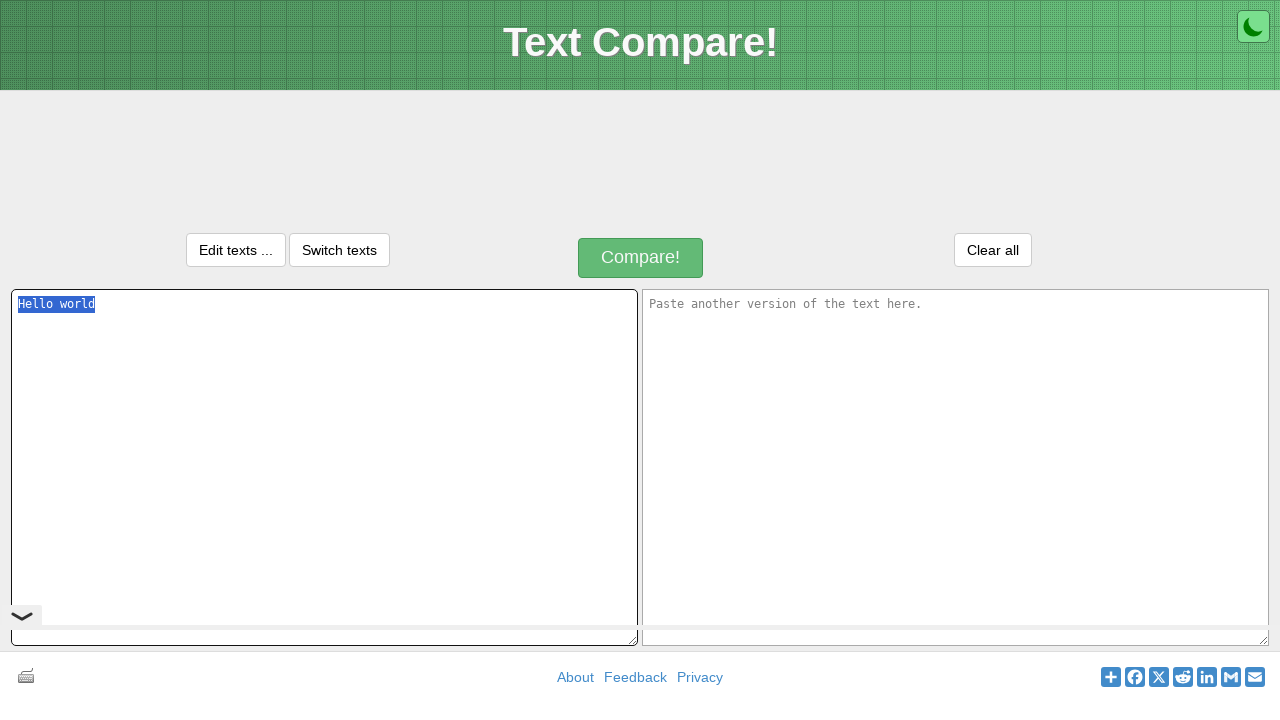

Tabbed to second input field
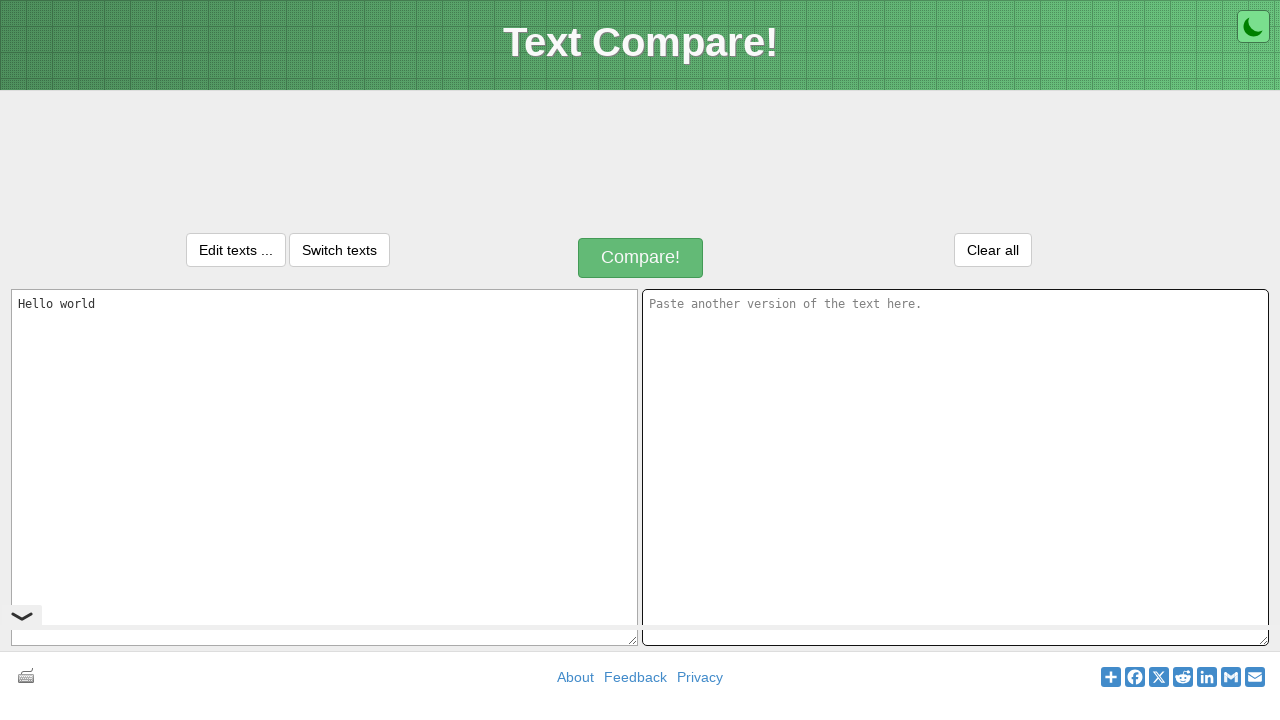

Pasted text into second input with Ctrl+V
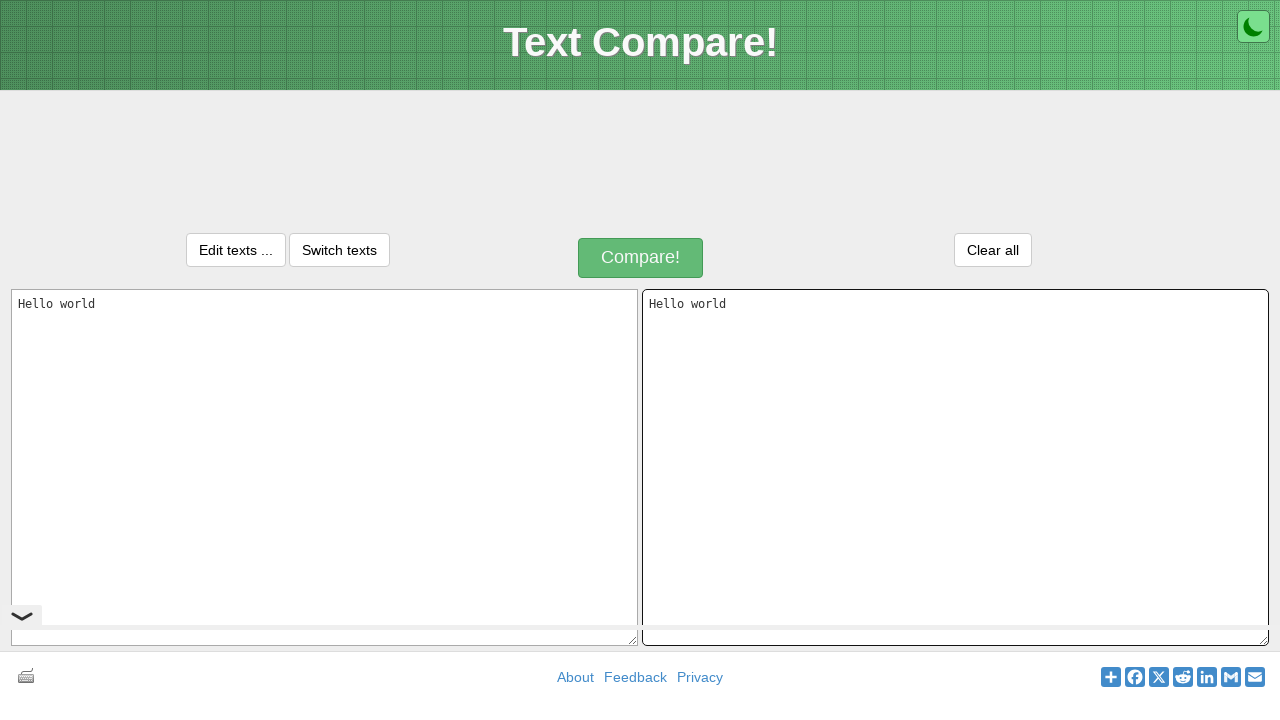

Clicked Compare button at (641, 258) on xpath=//div[text()='Compare!']
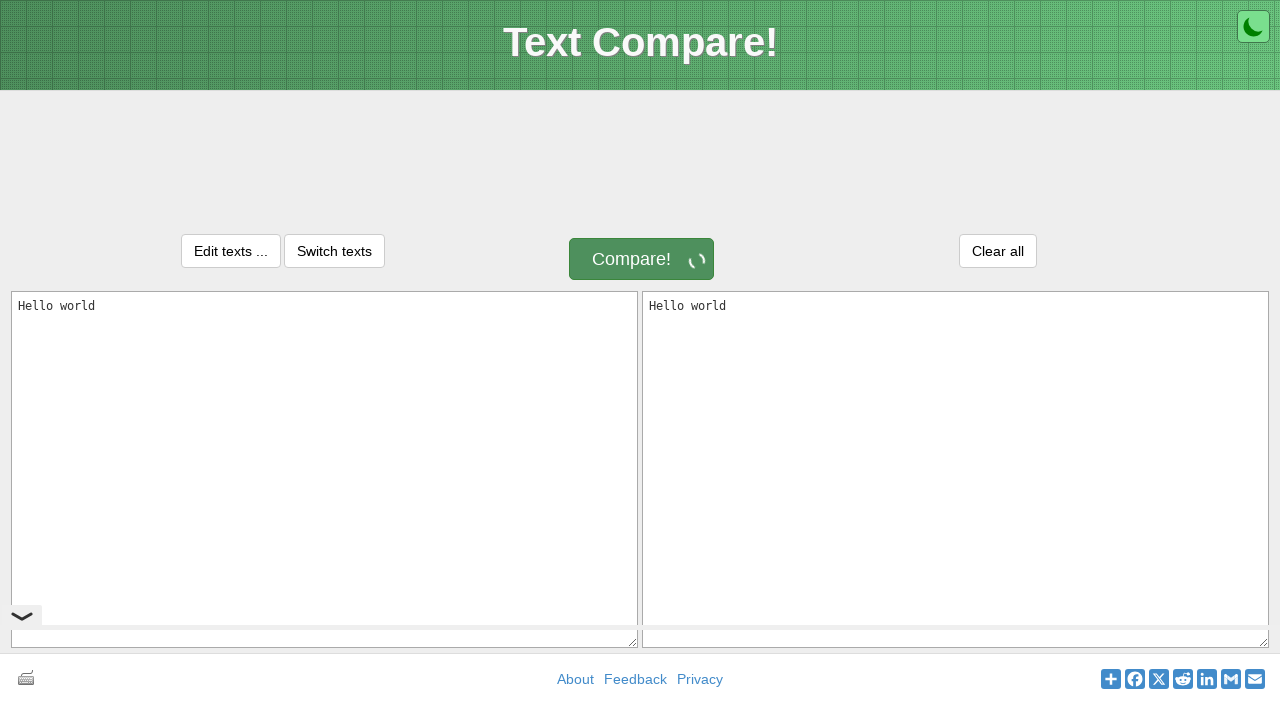

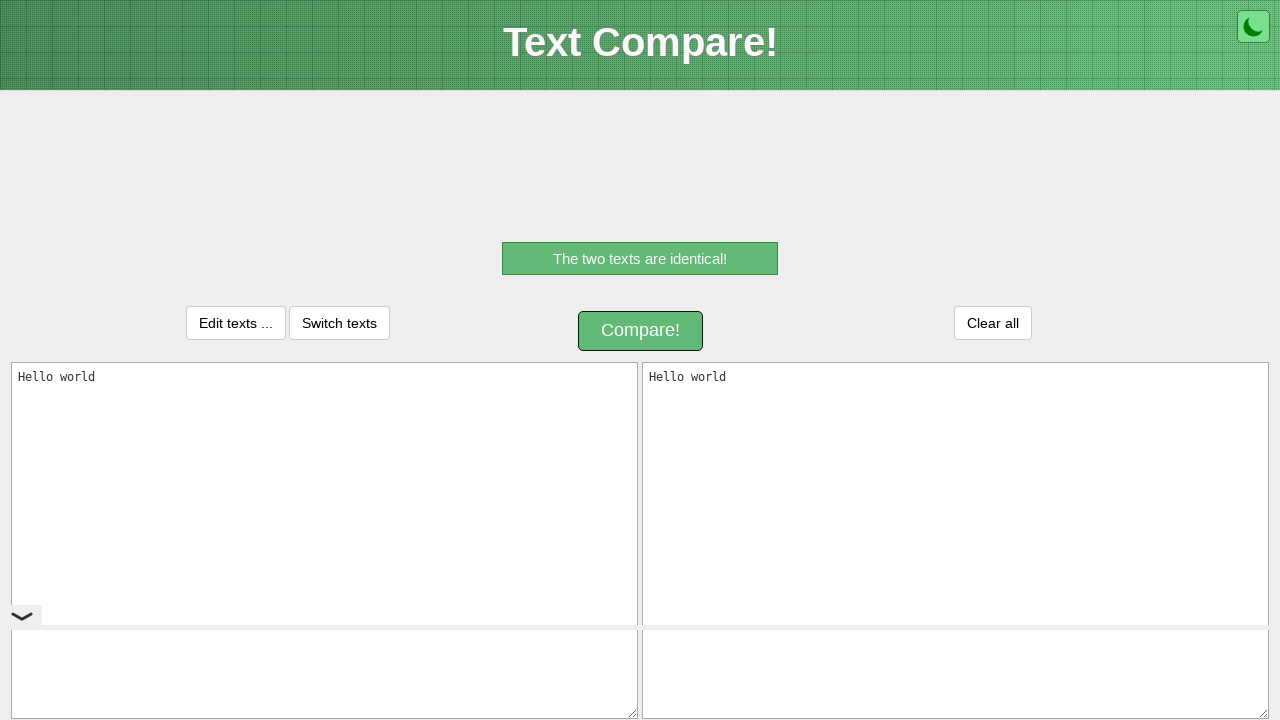